Tests search functionality by searching for "monitor" in the search bar

Starting URL: https://www.hepsiburada.com/

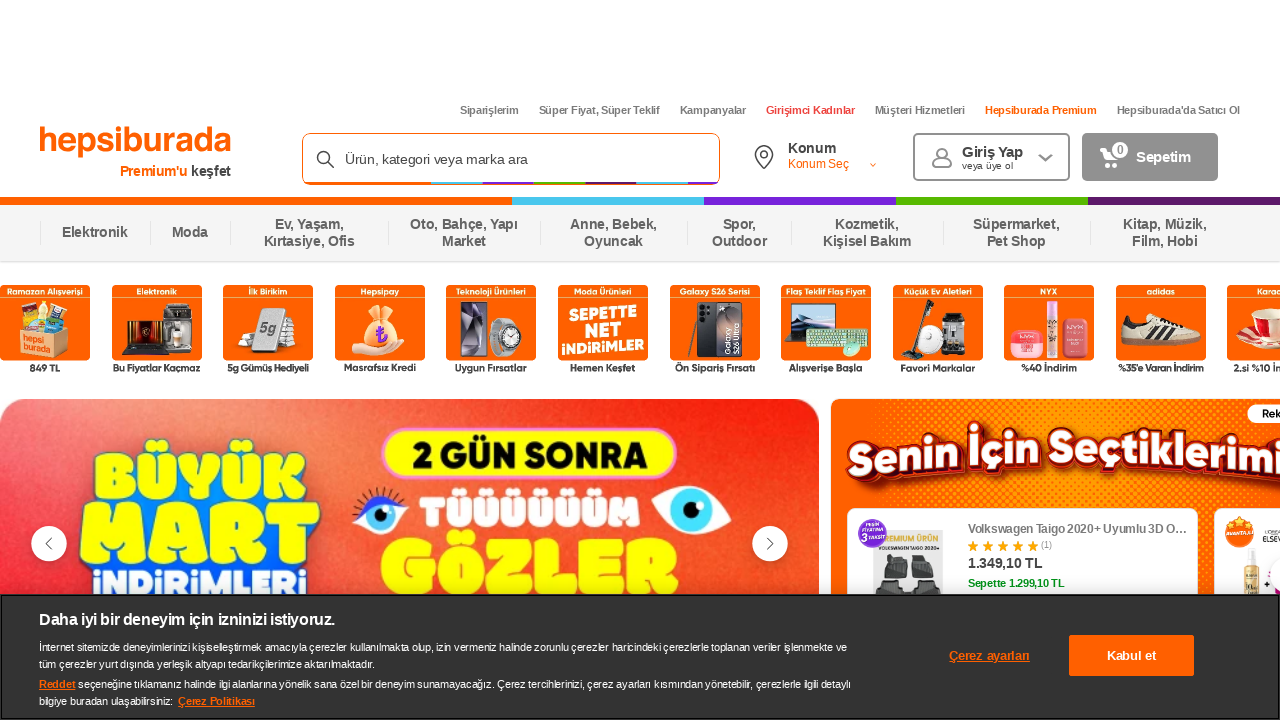

Located search input field on Hepsiburada homepage
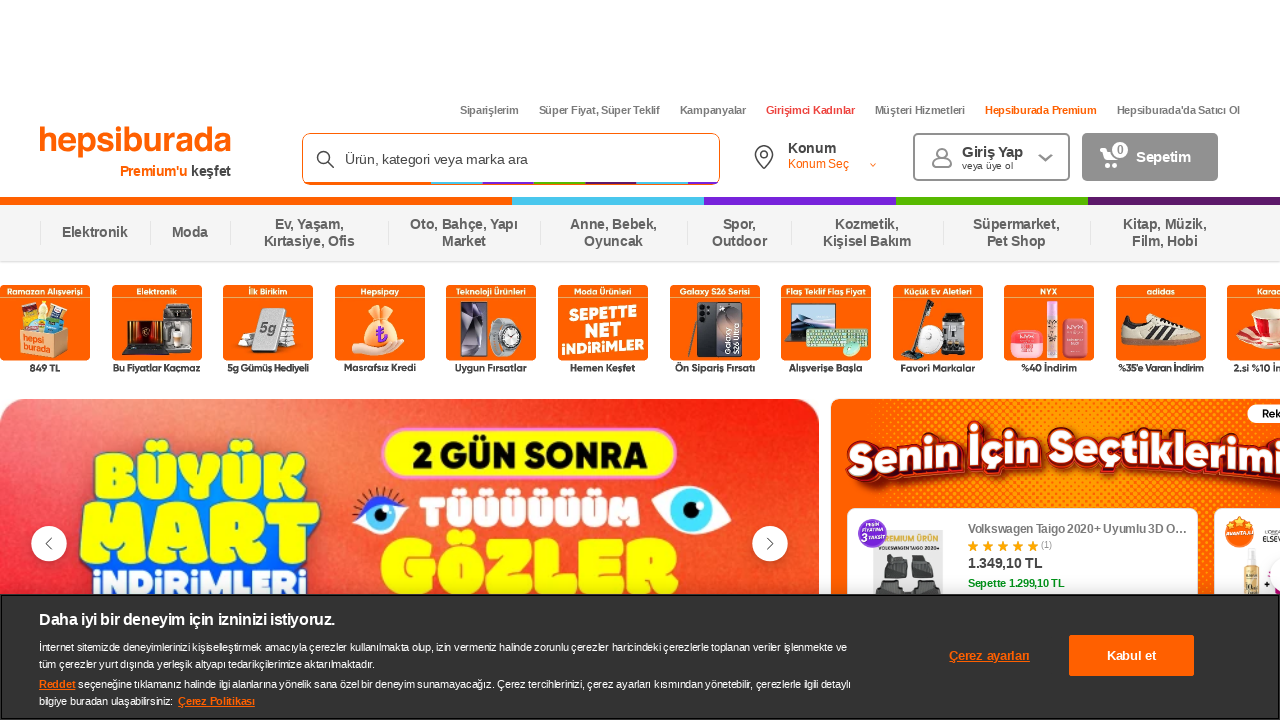

Search input field is visible
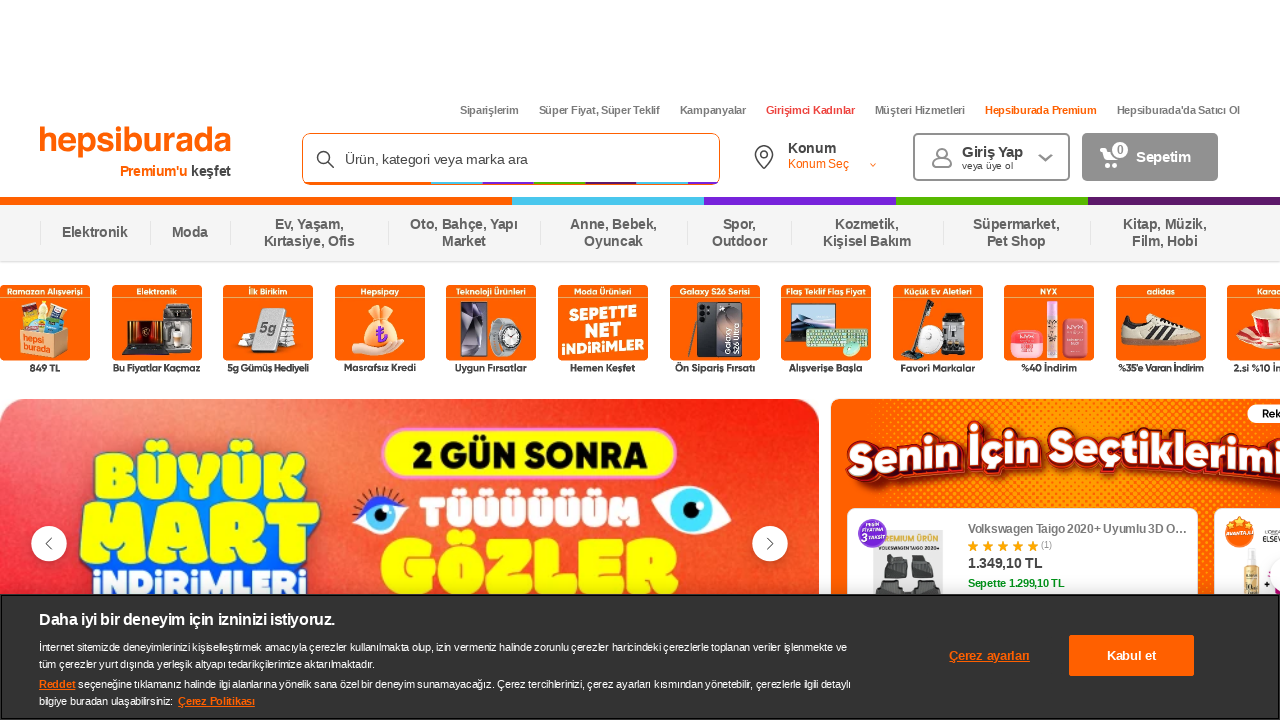

Cleared search input field on input[placeholder='Ürün, kategori veya marka ara']
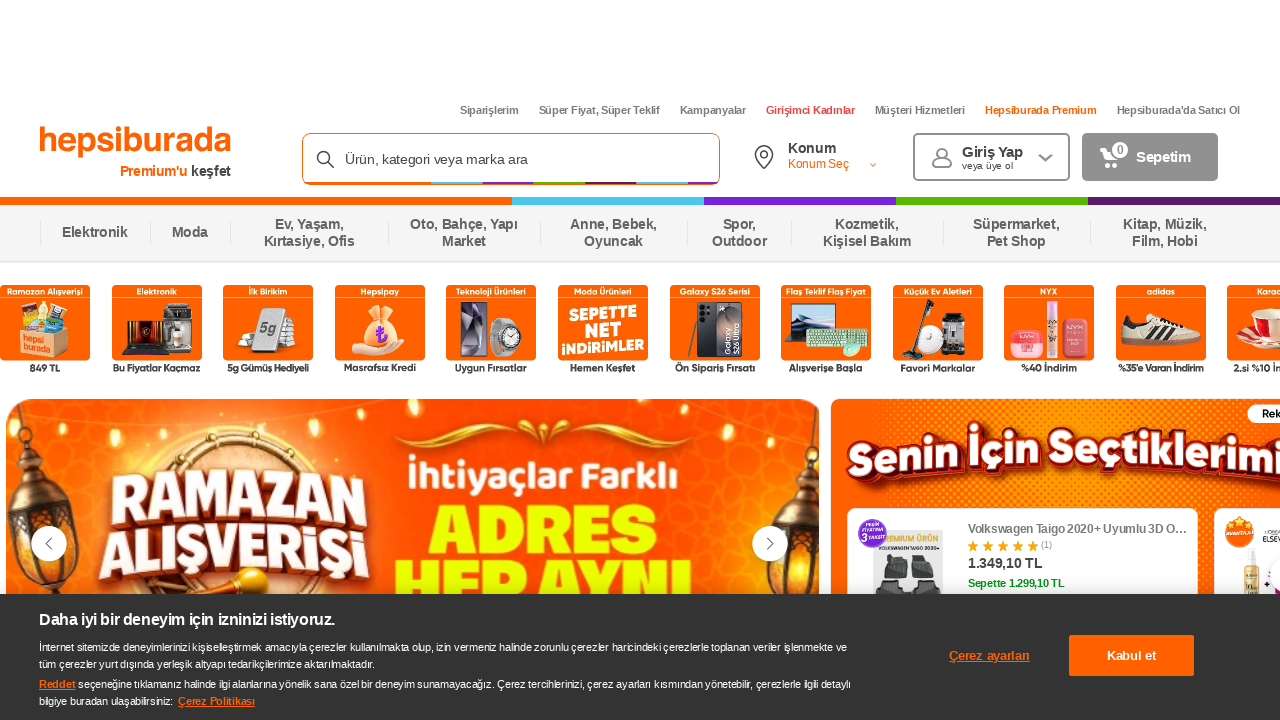

Filled search field with 'monitor' on input[placeholder='Ürün, kategori veya marka ara']
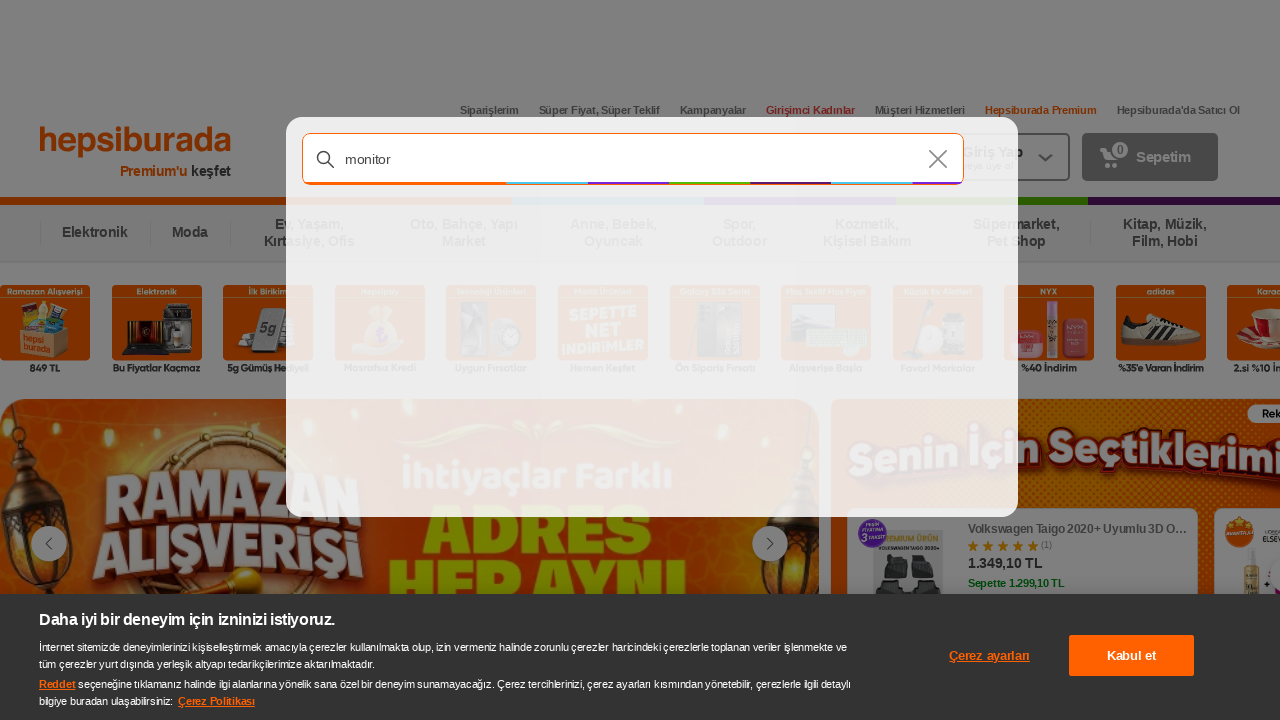

Pressed Enter to submit search for 'monitor' on input[placeholder='Ürün, kategori veya marka ara']
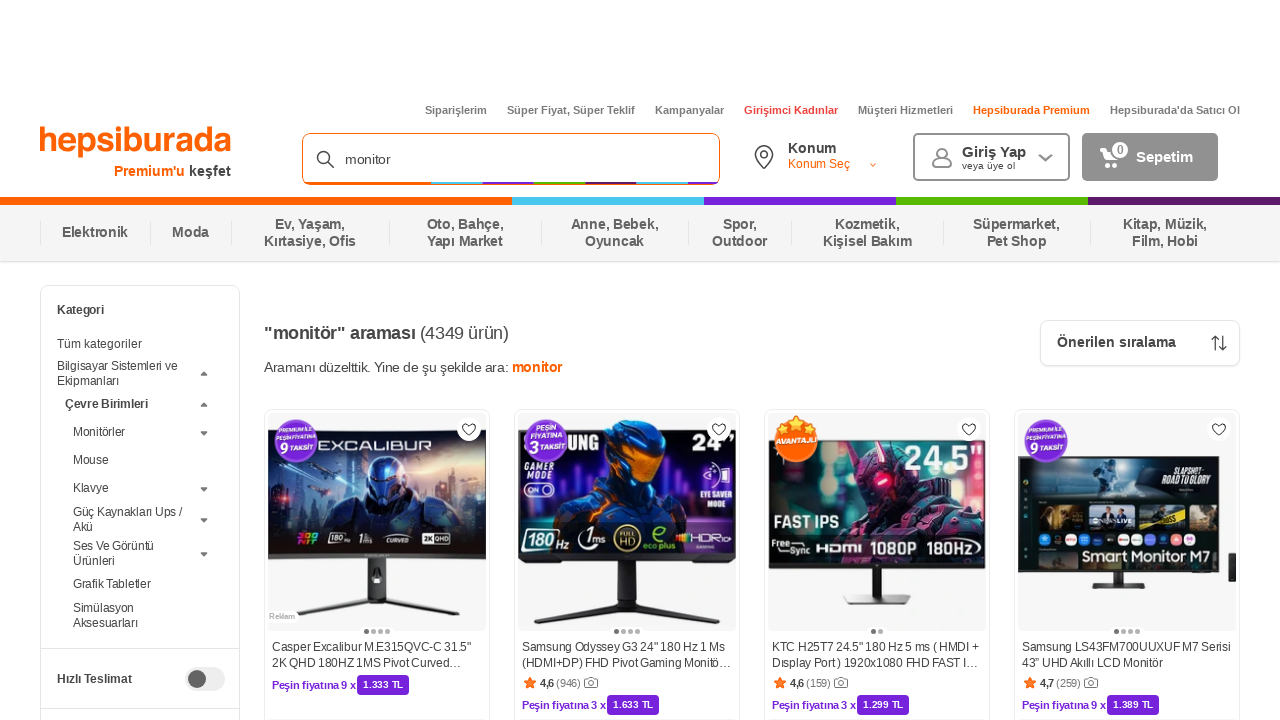

Search results page loaded successfully
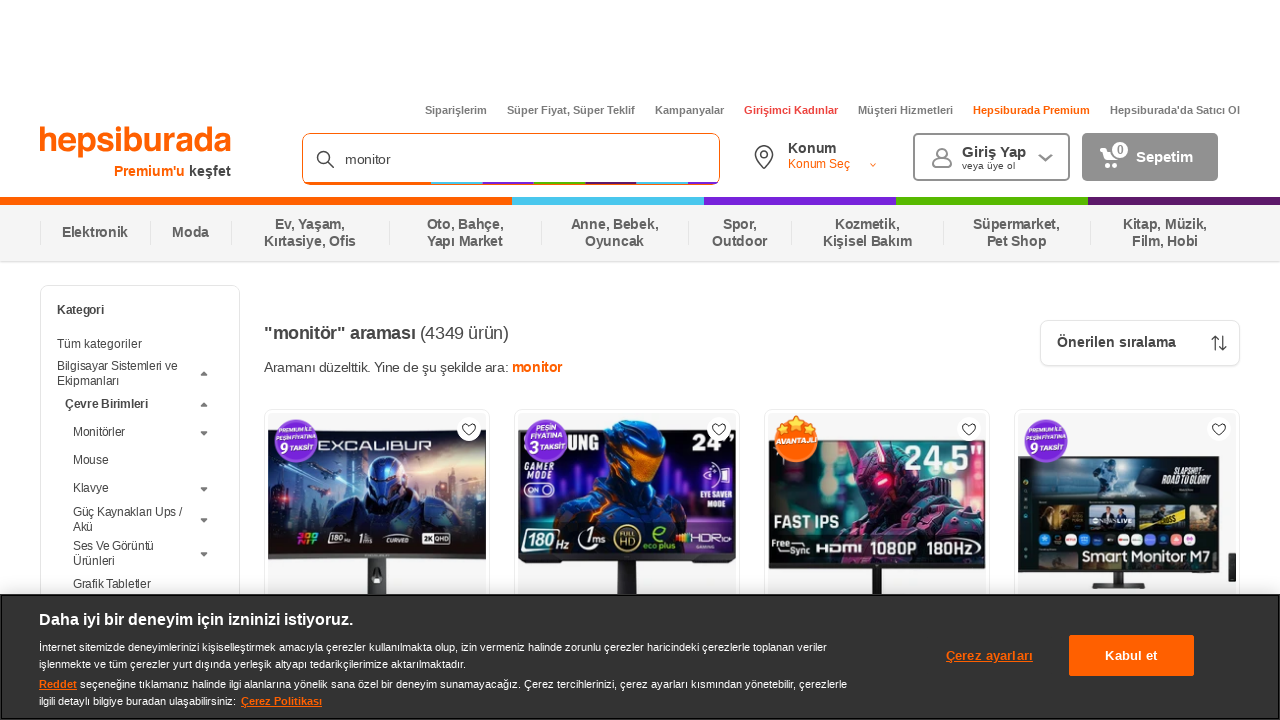

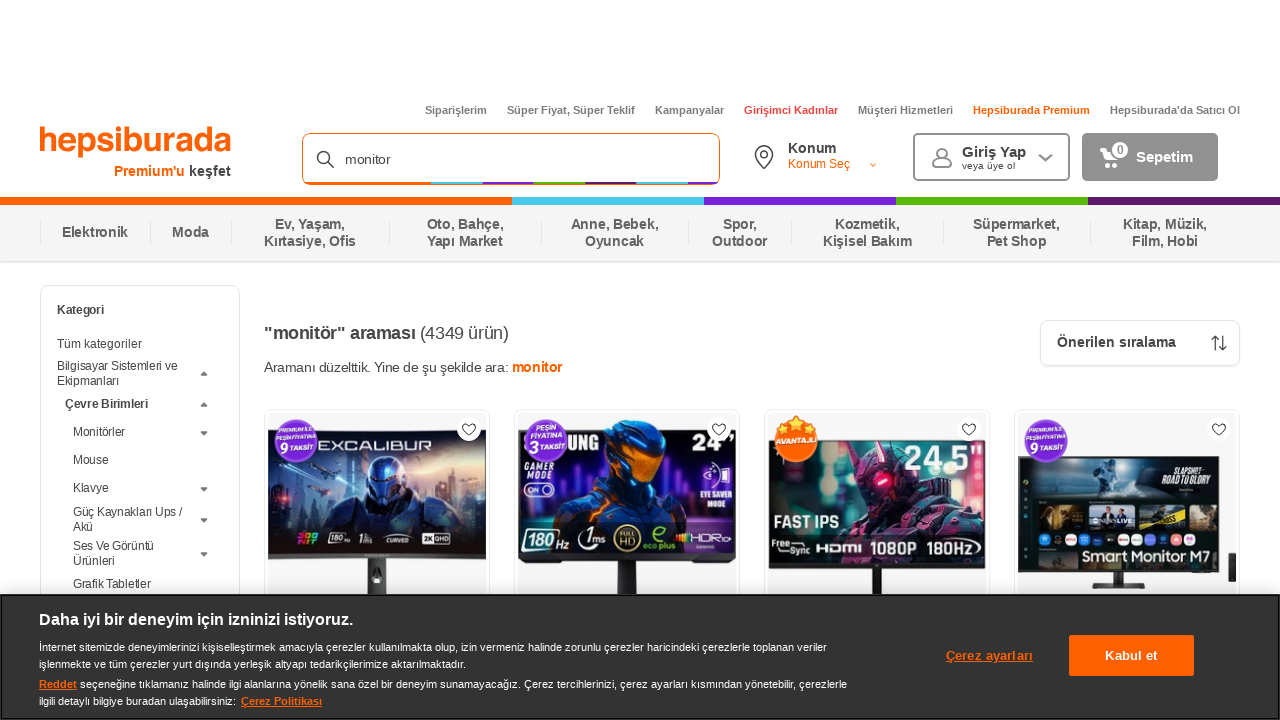